Tests a simple registration form by filling in first name, last name, email, and phone number fields, then submitting the form and accepting the confirmation alert.

Starting URL: https://v1.training-support.net/selenium/simple-form

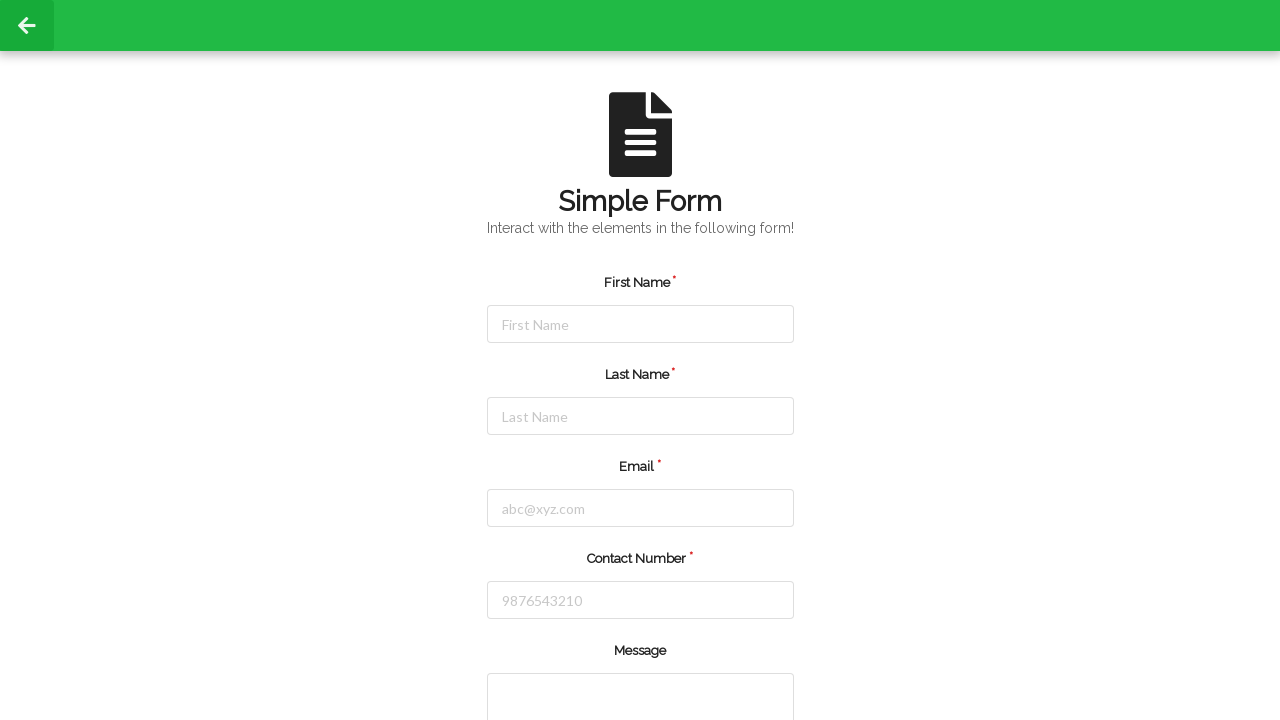

Filled first name field with 'John' on #firstName
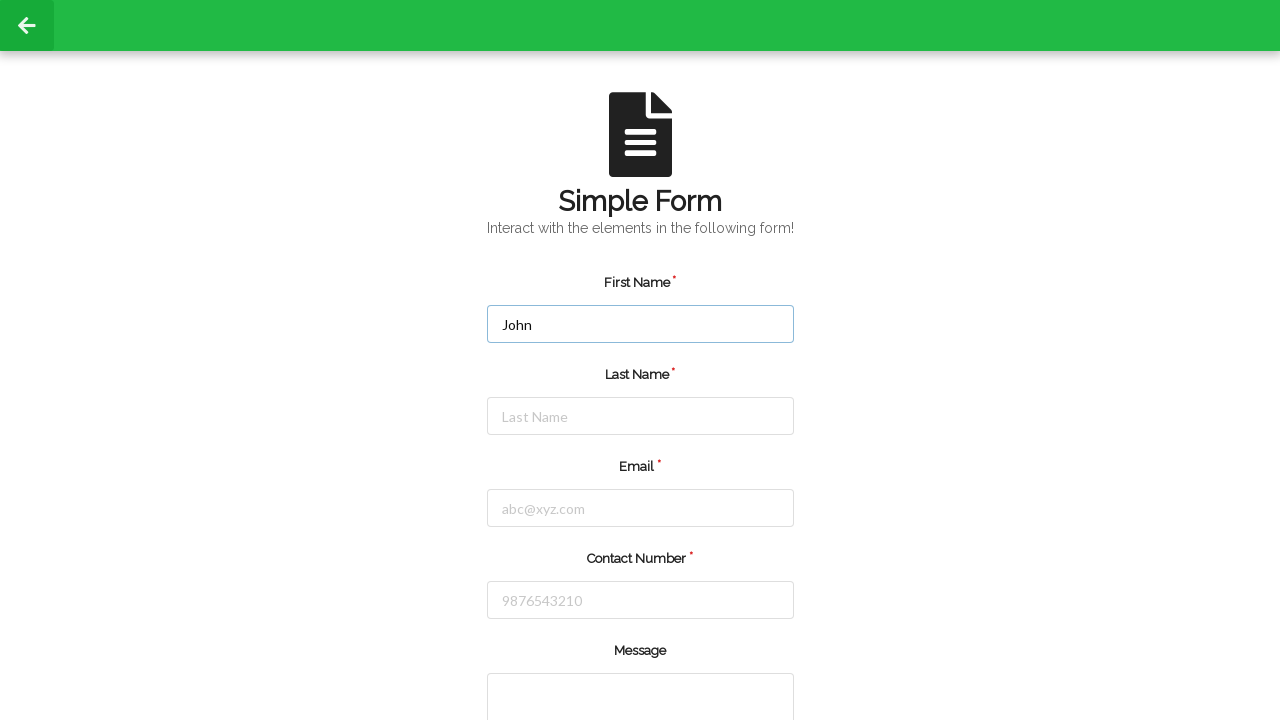

Filled last name field with 'Anderson' on #lastName
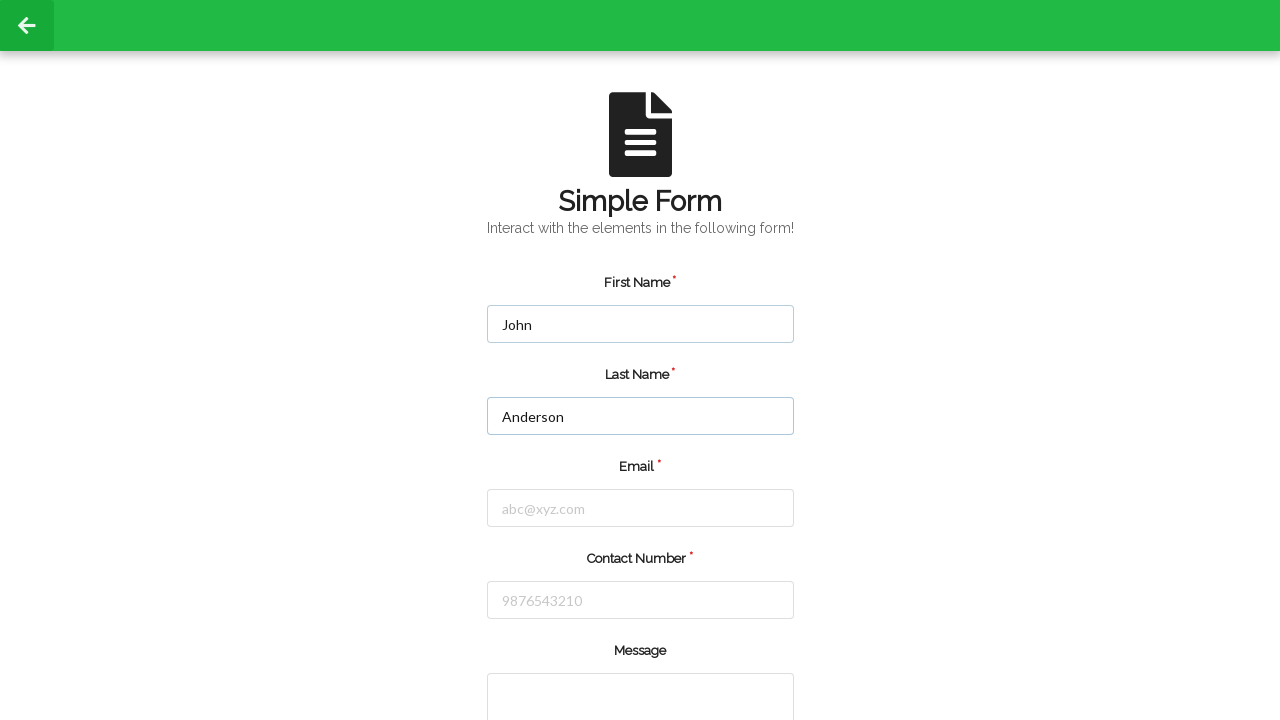

Filled email field with 'john.anderson@testmail.com' on #email
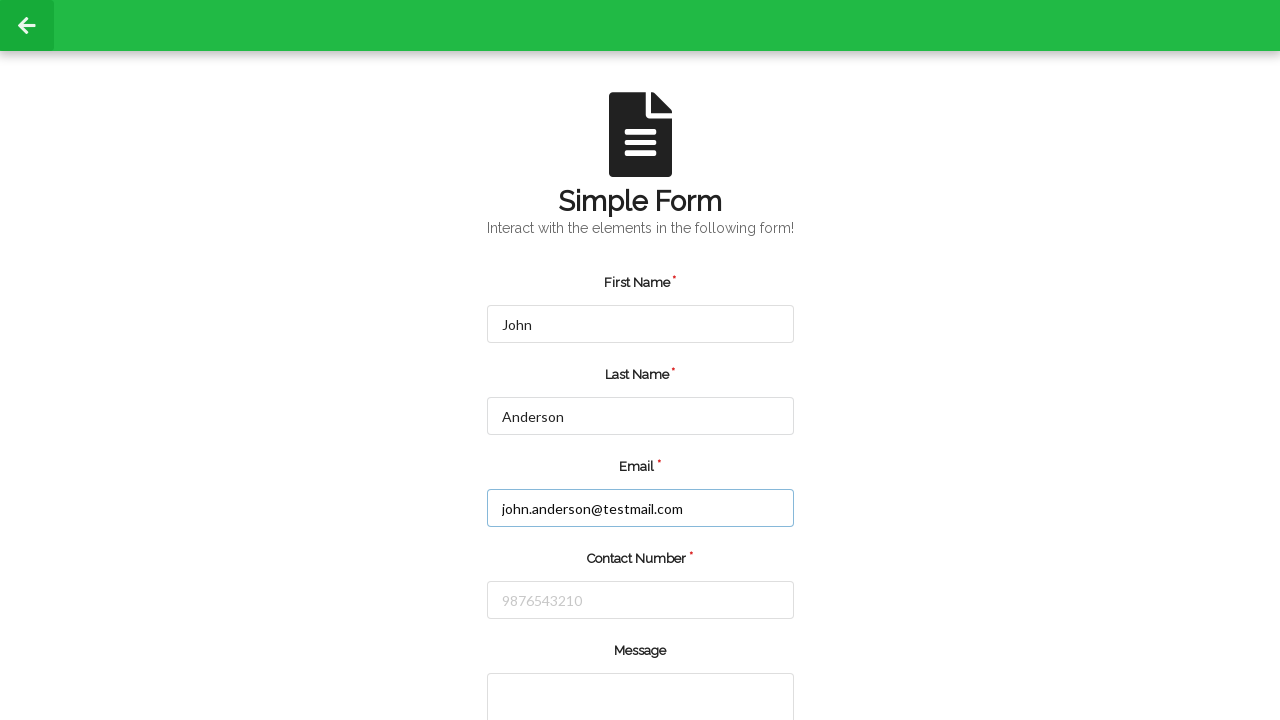

Filled phone number field with '5551234567' on #number
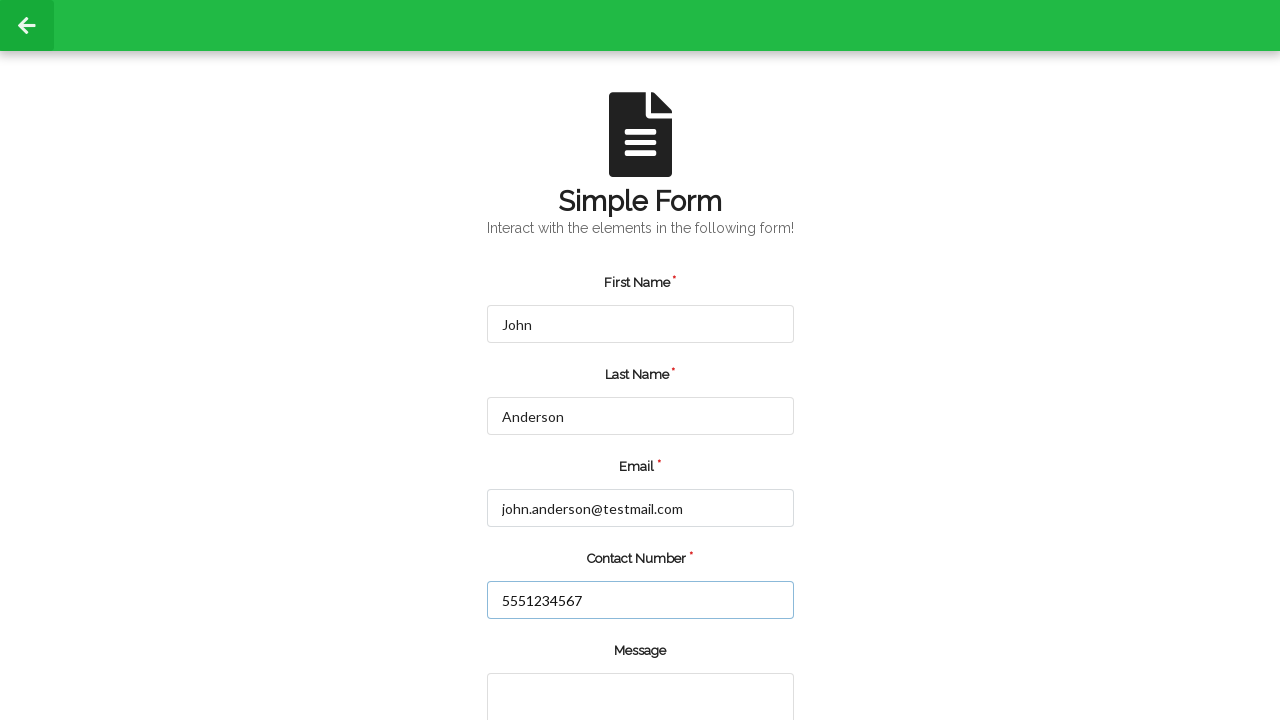

Clicked the green submit button at (558, 660) on input.green
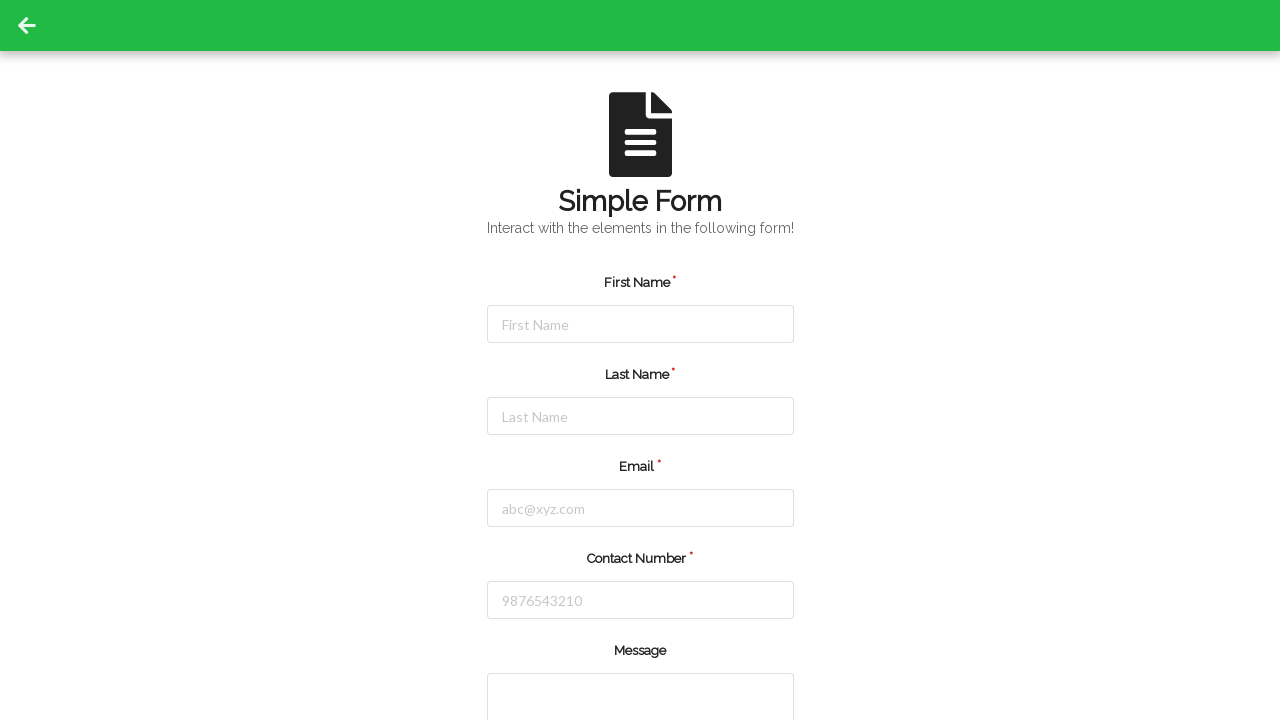

Registered dialog handler to accept alerts
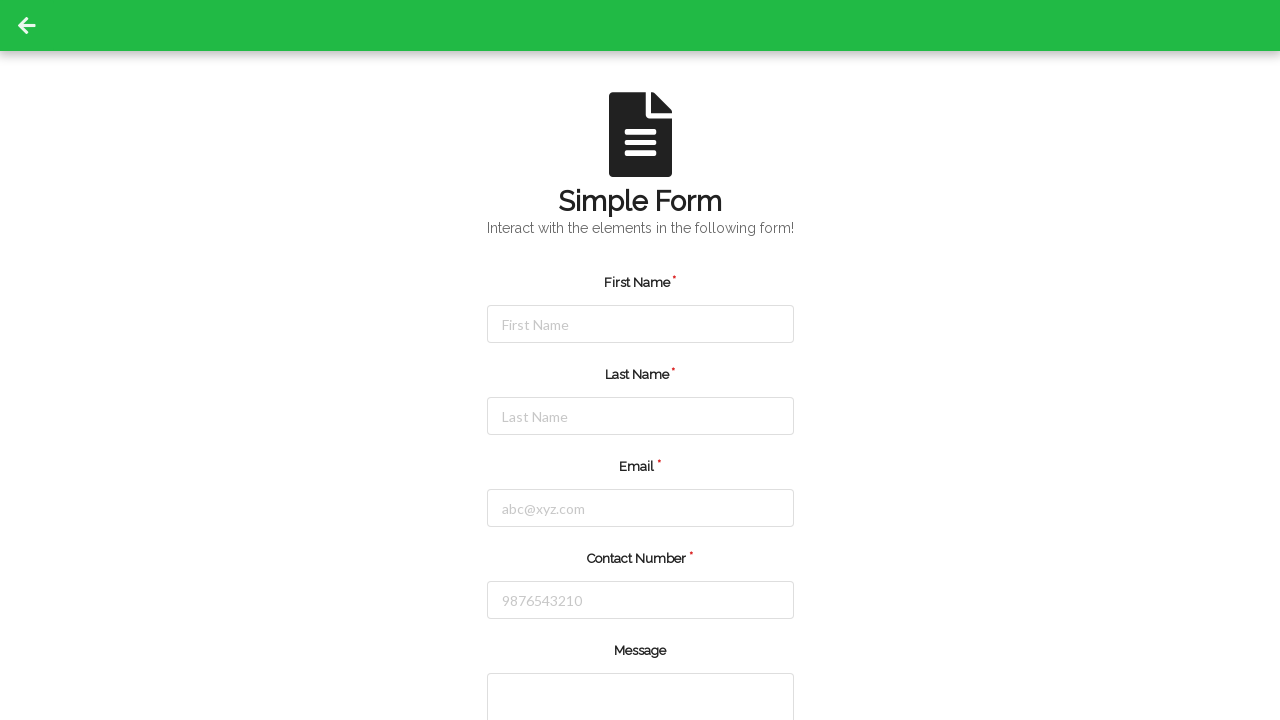

Waited for alert to appear and be accepted
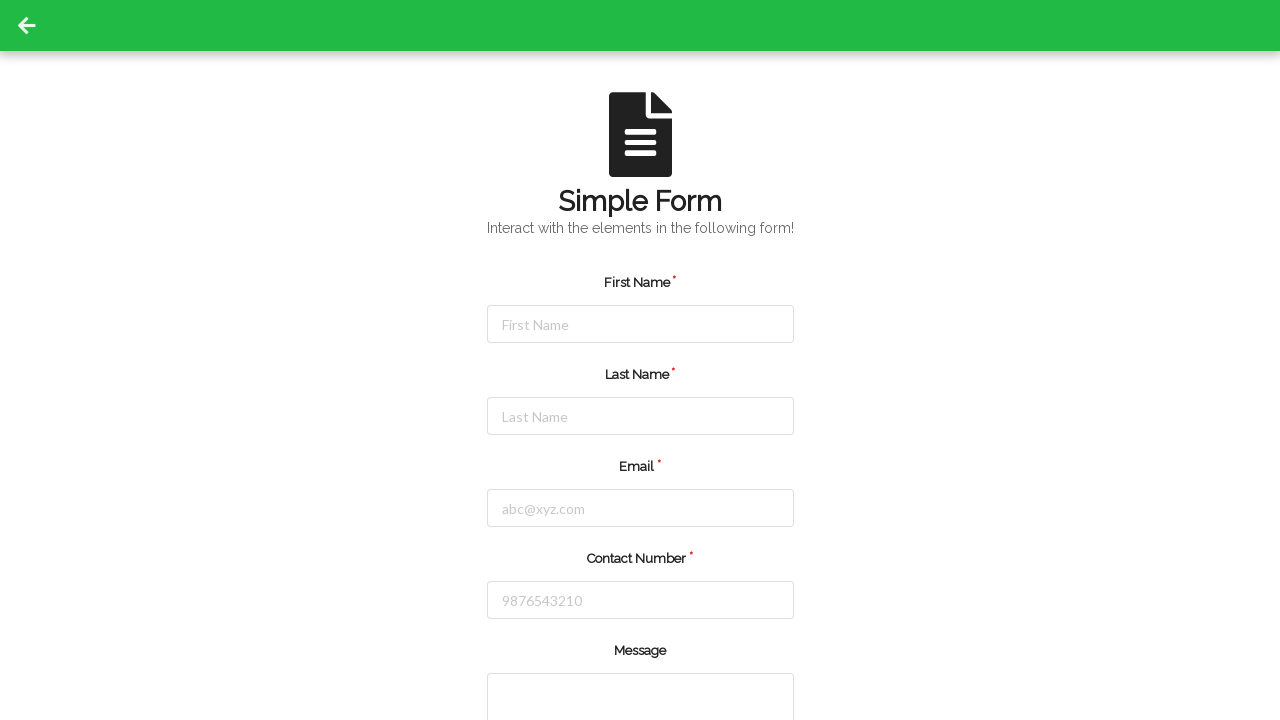

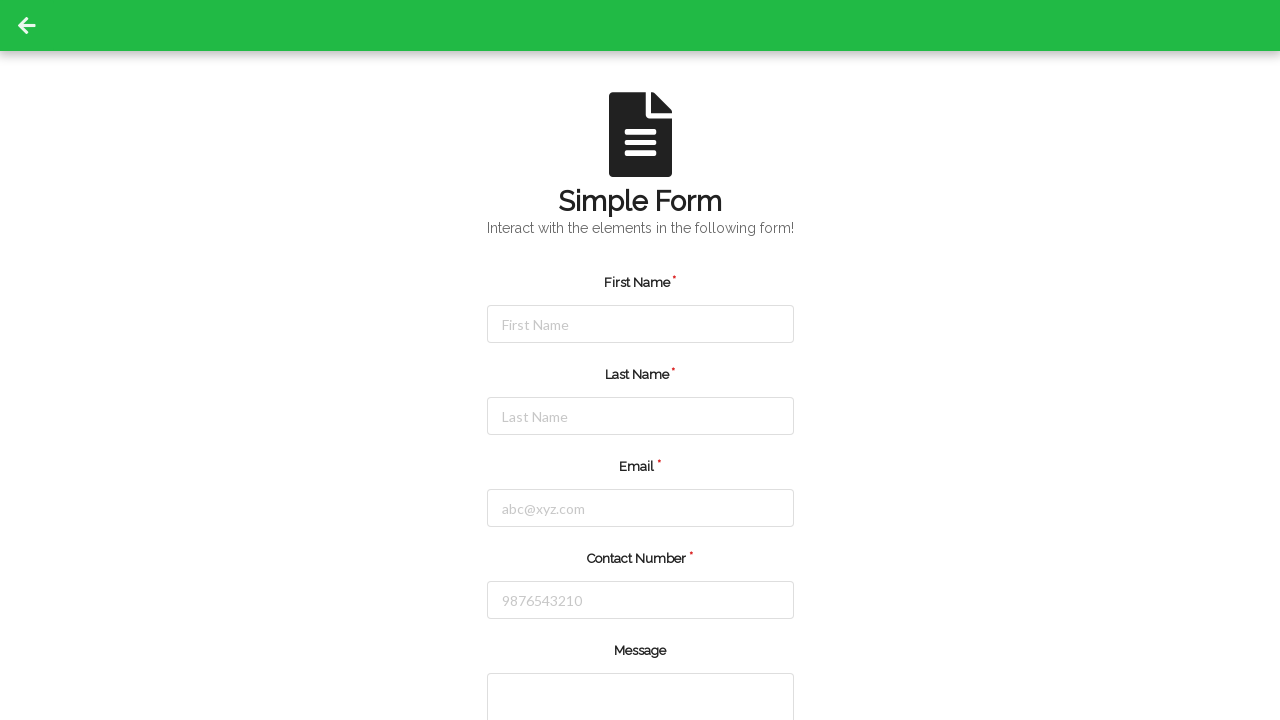